Tests A/B test opt-out by adding the opt-out cookie before navigating to the A/B test page, then verifying the heading shows "No A/B Test"

Starting URL: http://the-internet.herokuapp.com

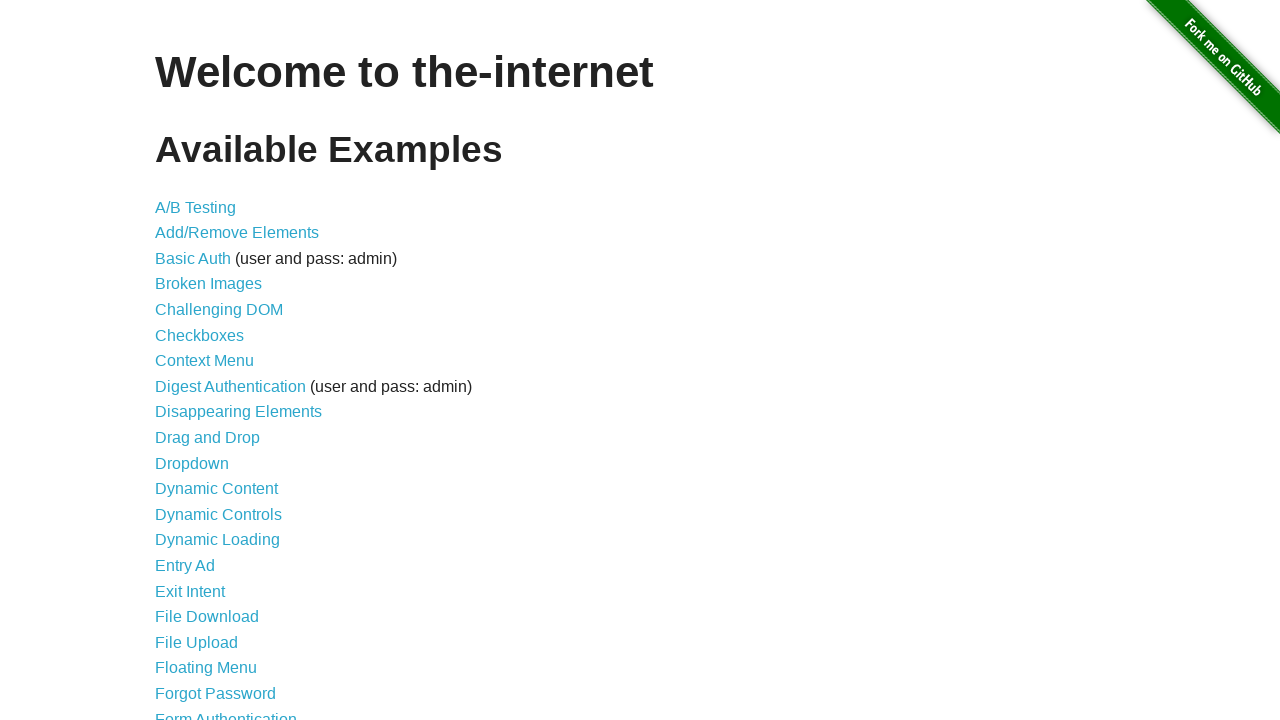

Added optimizelyOptOut cookie with value 'true' to opt out of A/B test
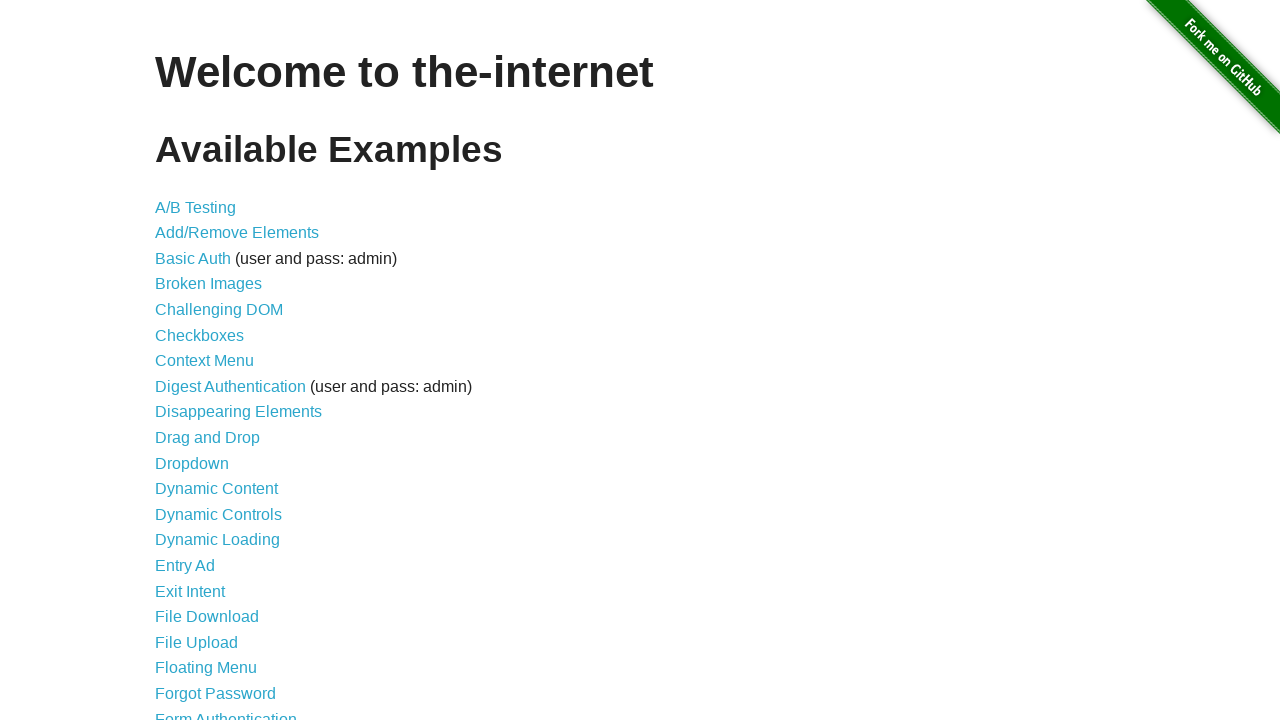

Navigated to A/B test page
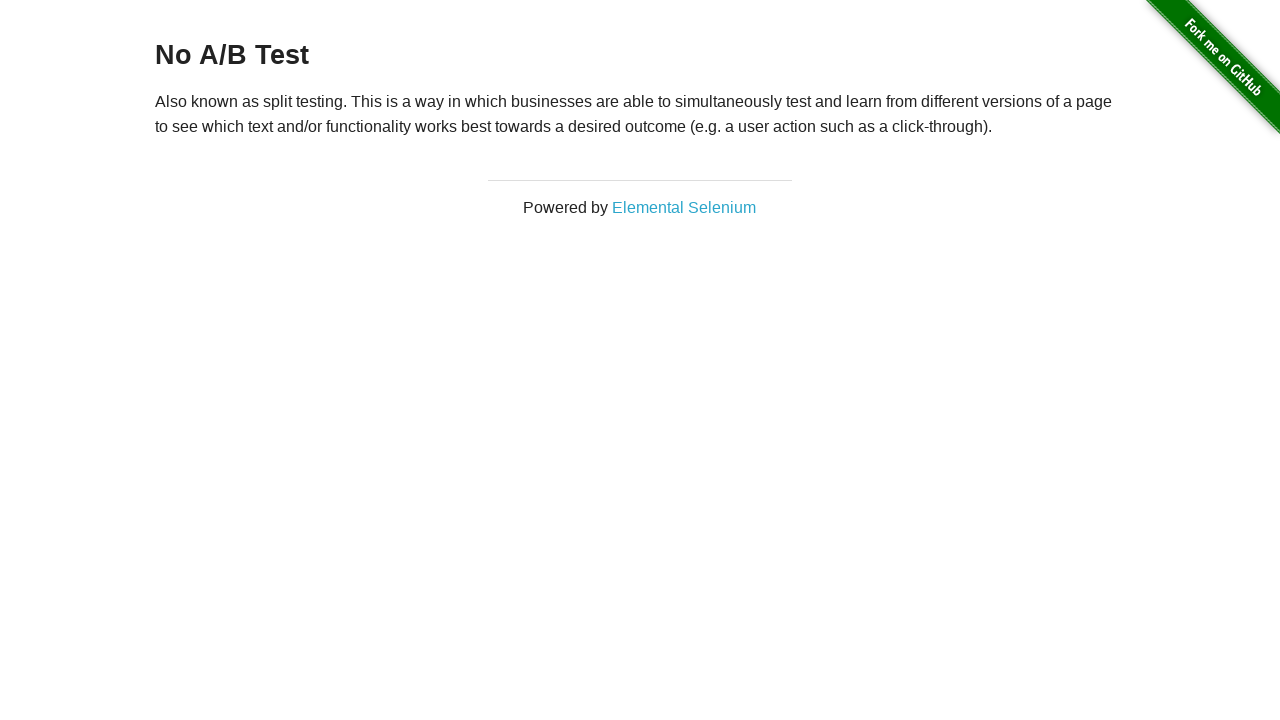

Heading loaded, verifying opt-out cookie prevented A/B test variant
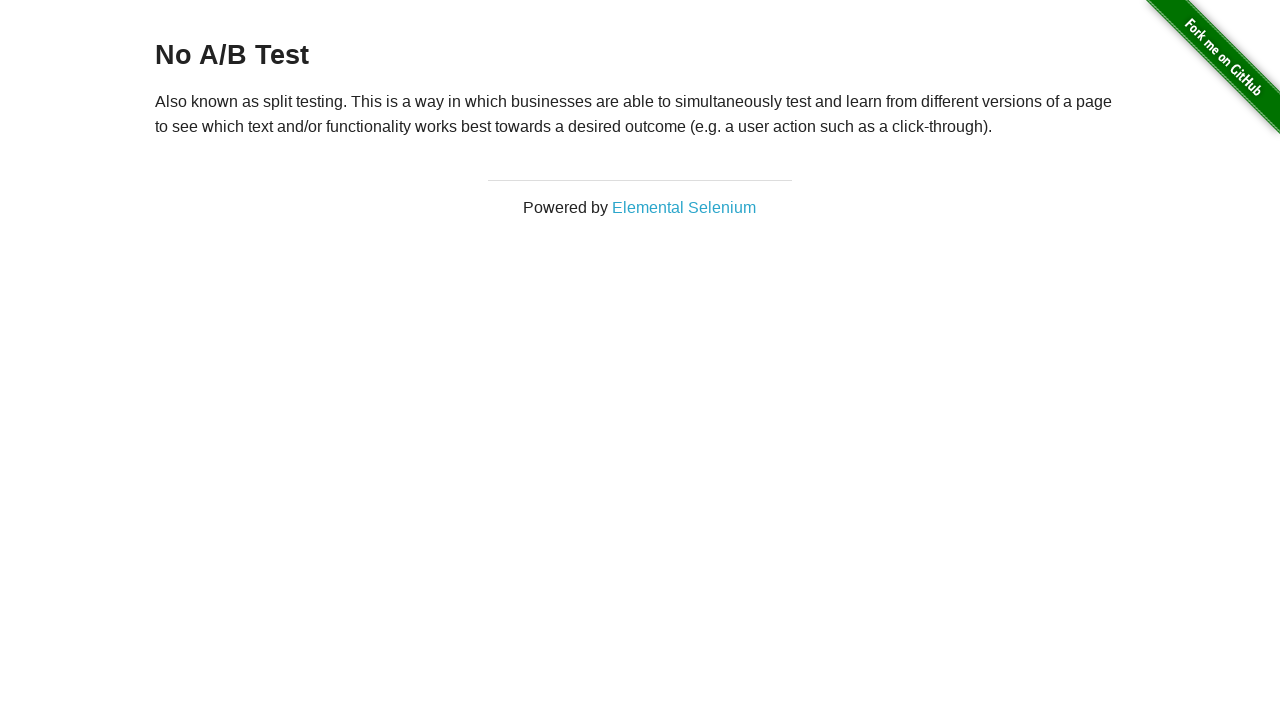

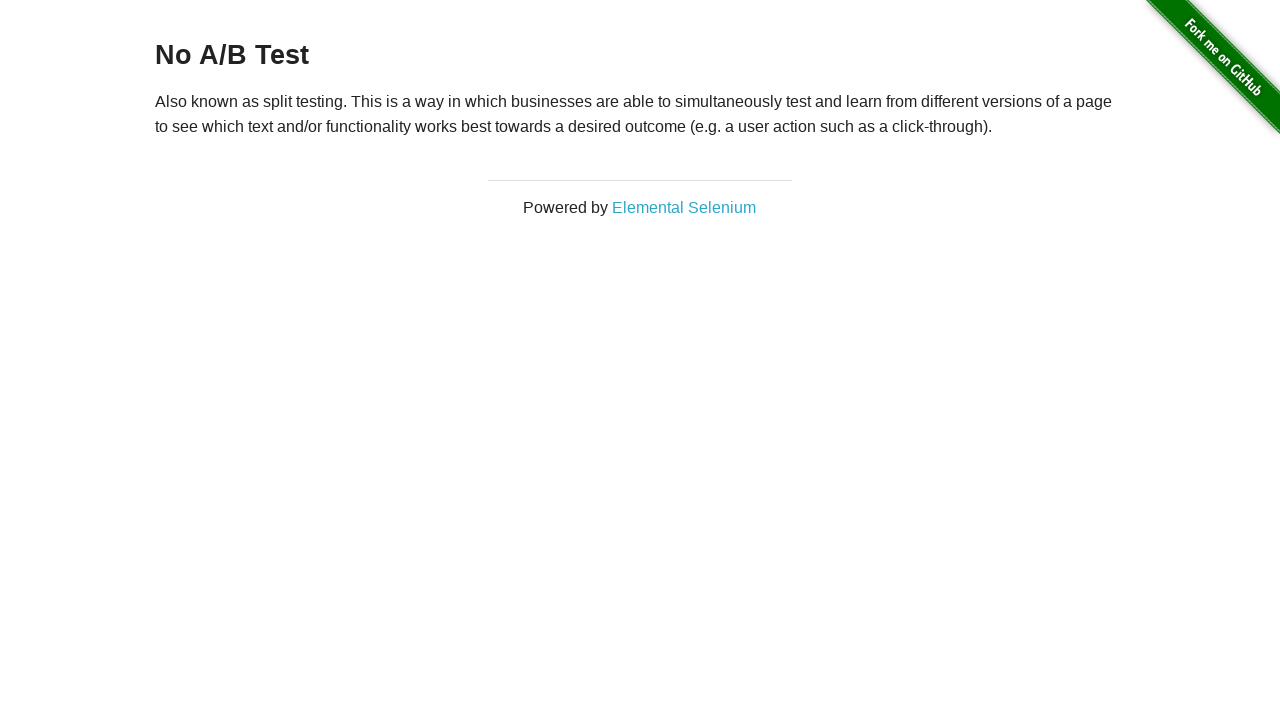